Tests navigation and dynamic loading functionality on the-internet.herokuapp.com by clicking through dynamic loading examples, triggering load operations, and navigating back through browser history.

Starting URL: https://the-internet.herokuapp.com/

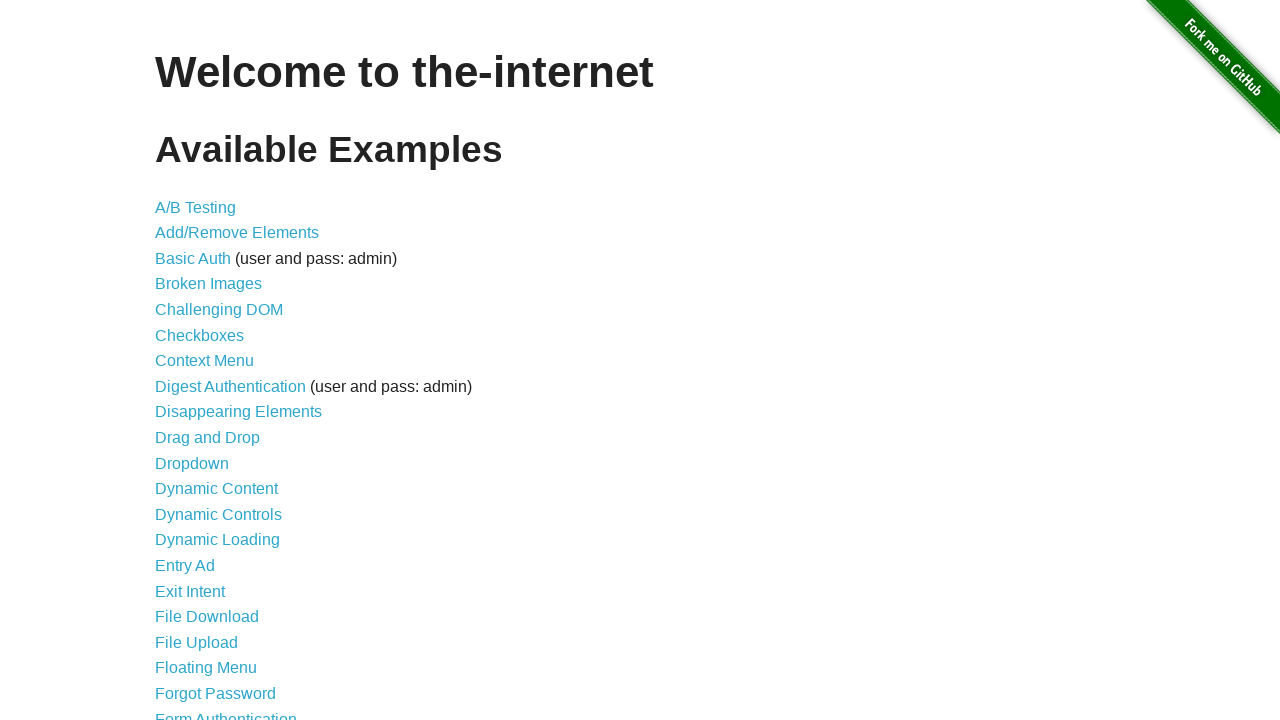

Clicked on Dynamic Loading link (14th item in the list) at (218, 540) on xpath=//*[@id='content']/ul/li[14]/a
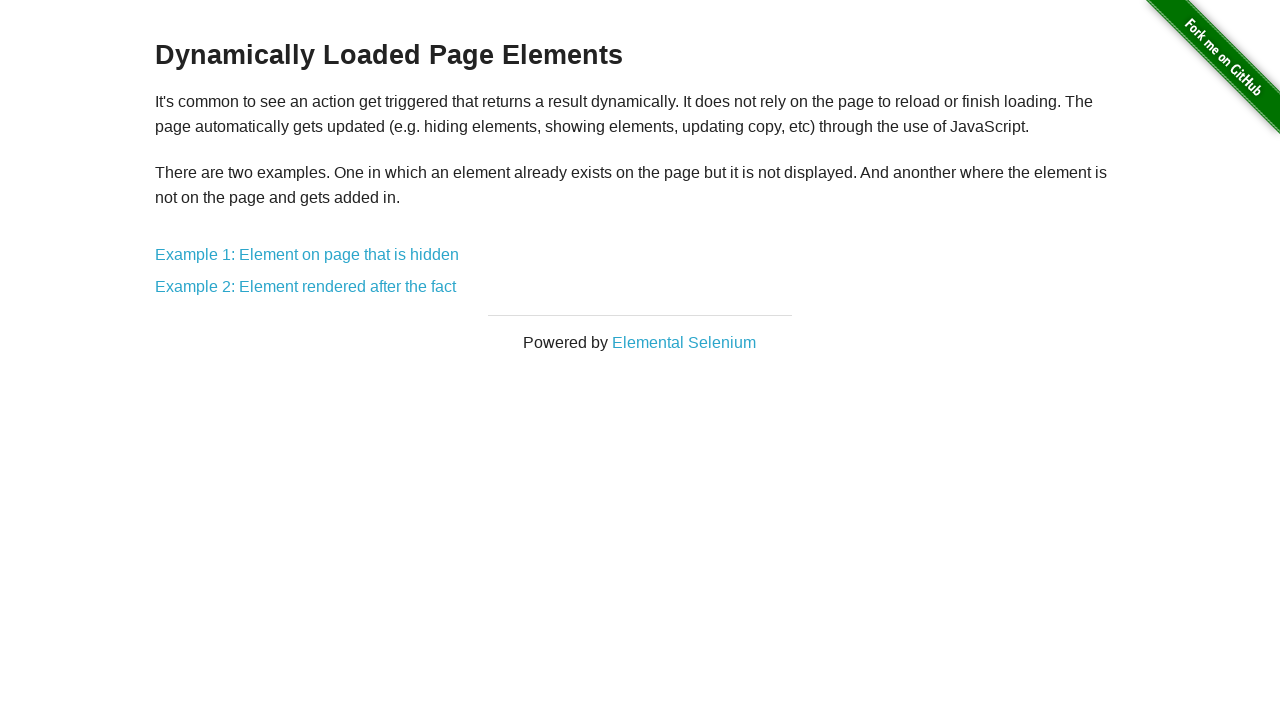

Clicked on first dynamic loading example link at (307, 255) on xpath=//*[@id='content']/div/a[1]
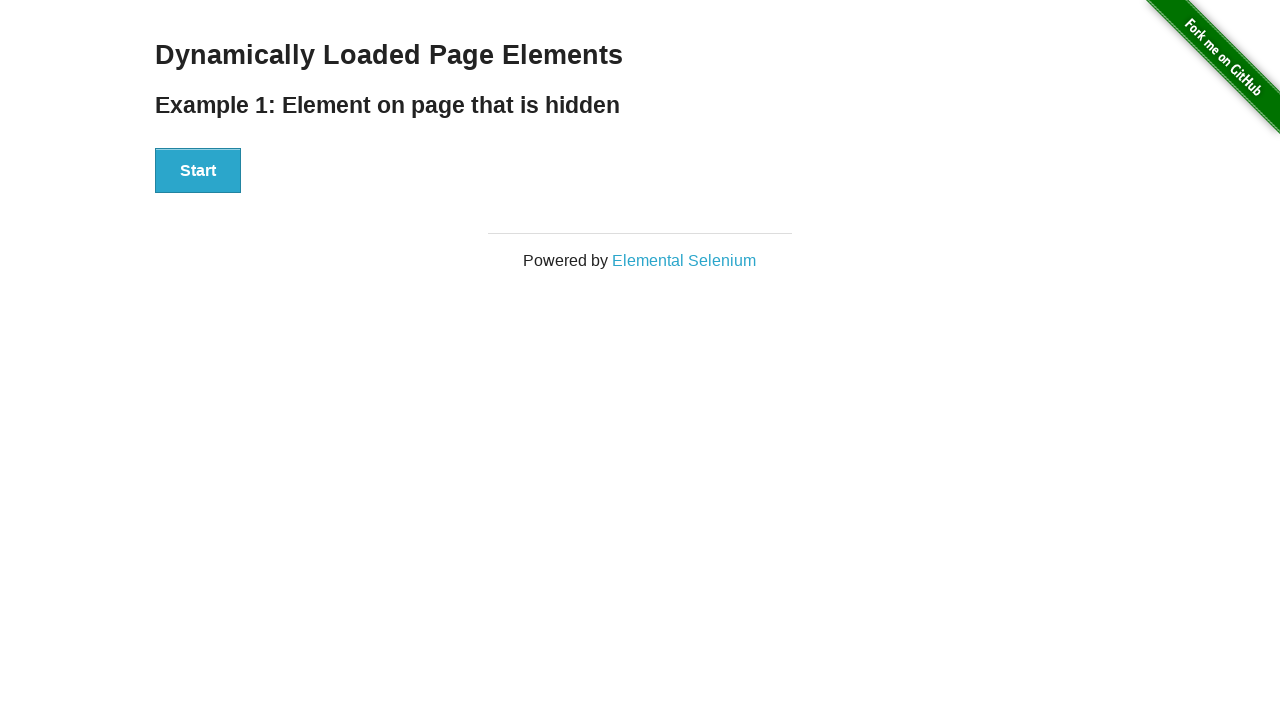

Clicked Start button to trigger loading at (198, 171) on xpath=//*[@id='start']/button
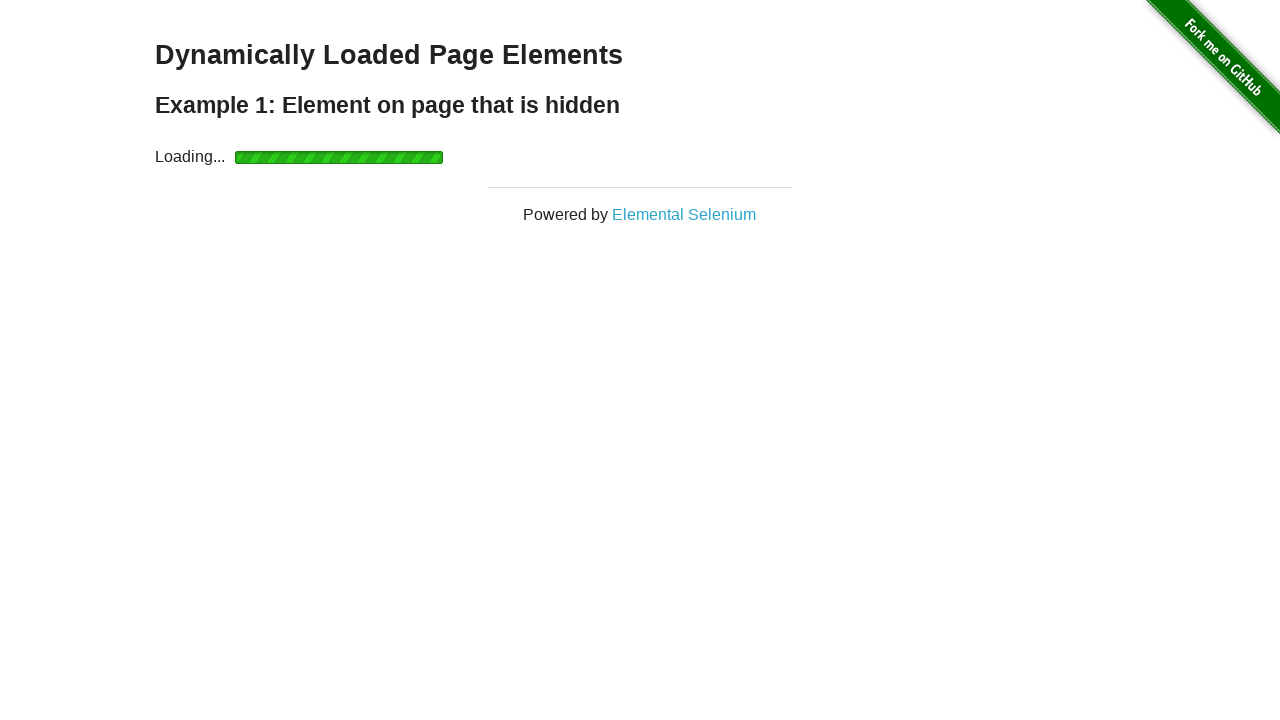

Loading completed and finish element appeared
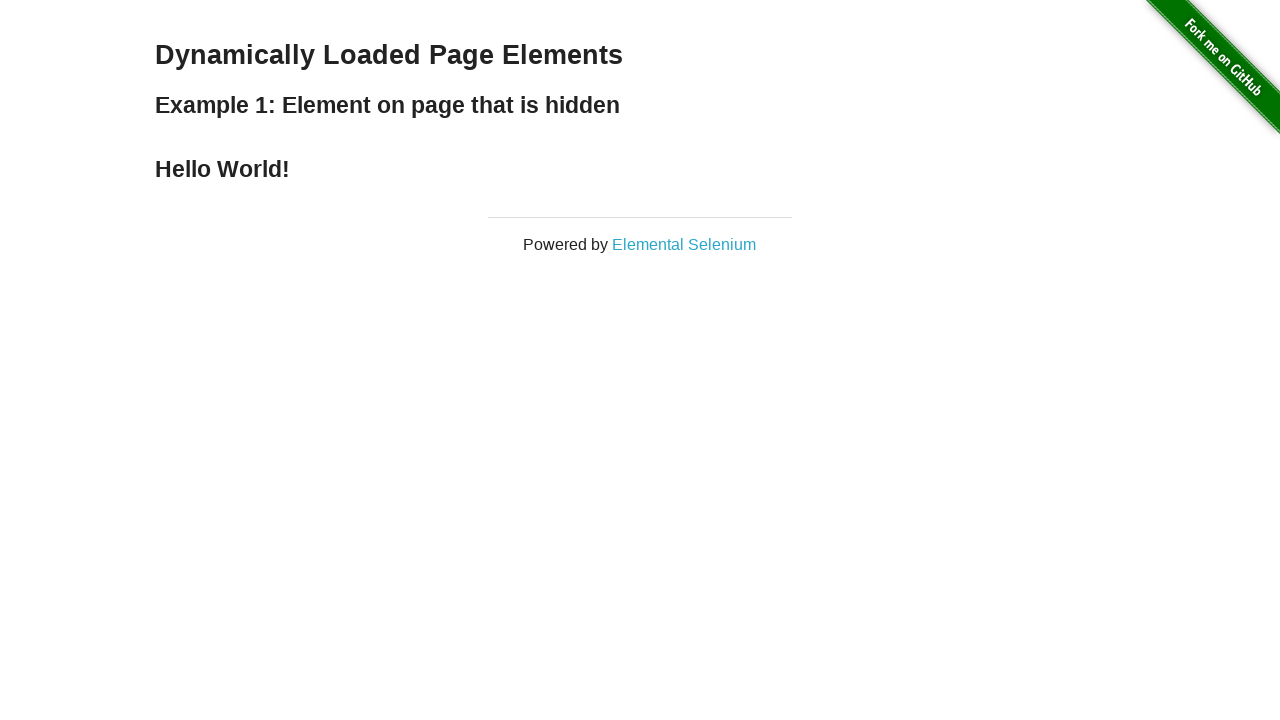

Navigated back to dynamic loading page
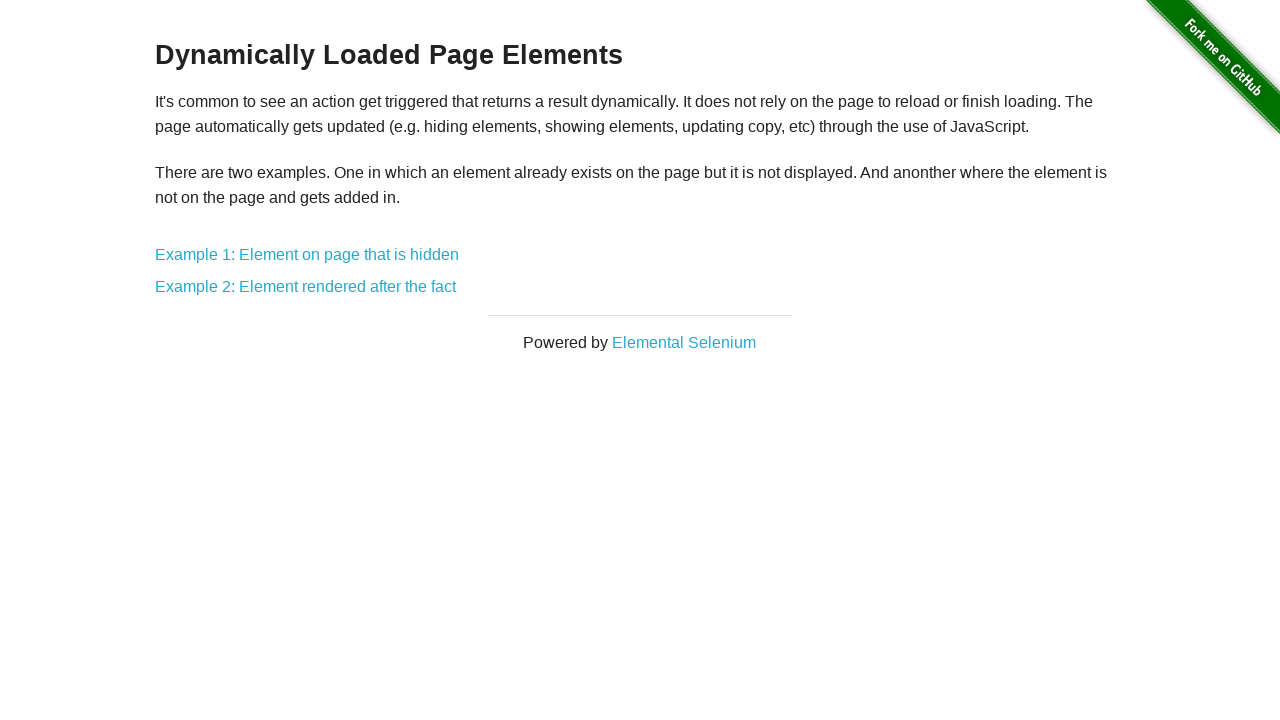

Clicked on second dynamic loading example link at (306, 287) on xpath=//*[@id='content']/div/a[2]
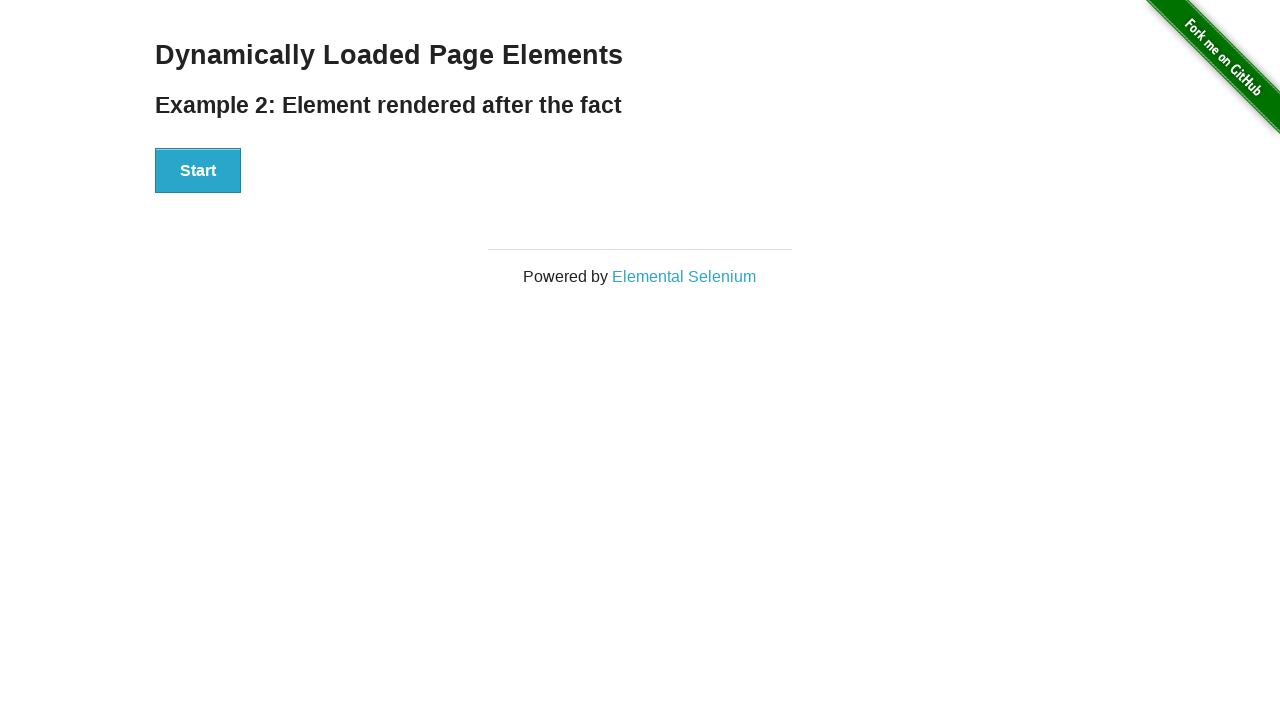

Clicked Start button to trigger loading on second example at (198, 171) on xpath=//*[@id='start']/button
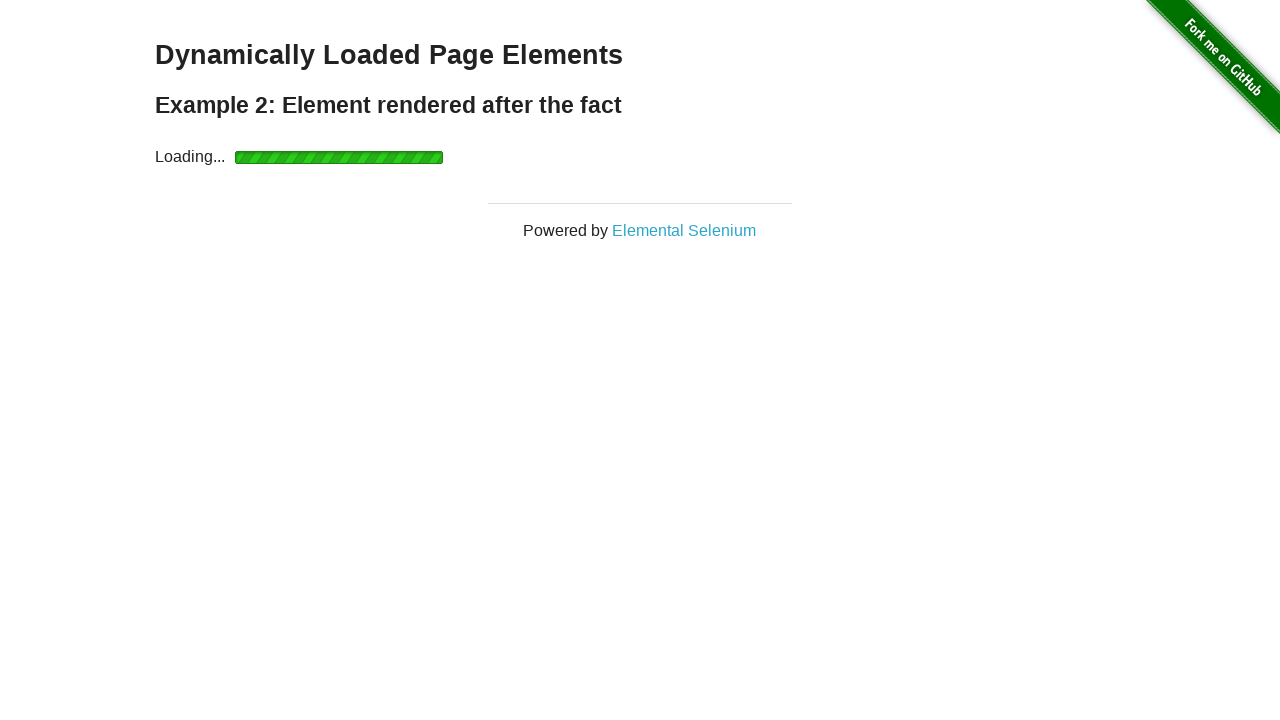

Loading completed on second example and finish element appeared
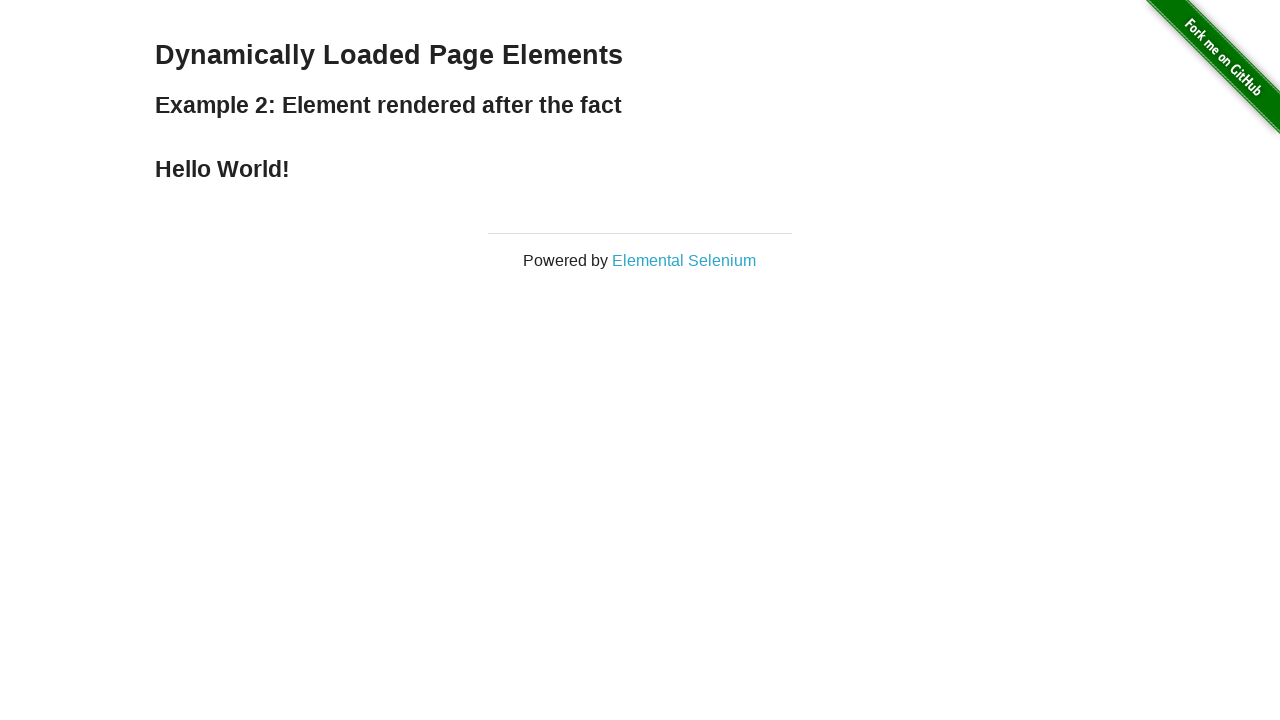

Navigated back once from second dynamic loading example
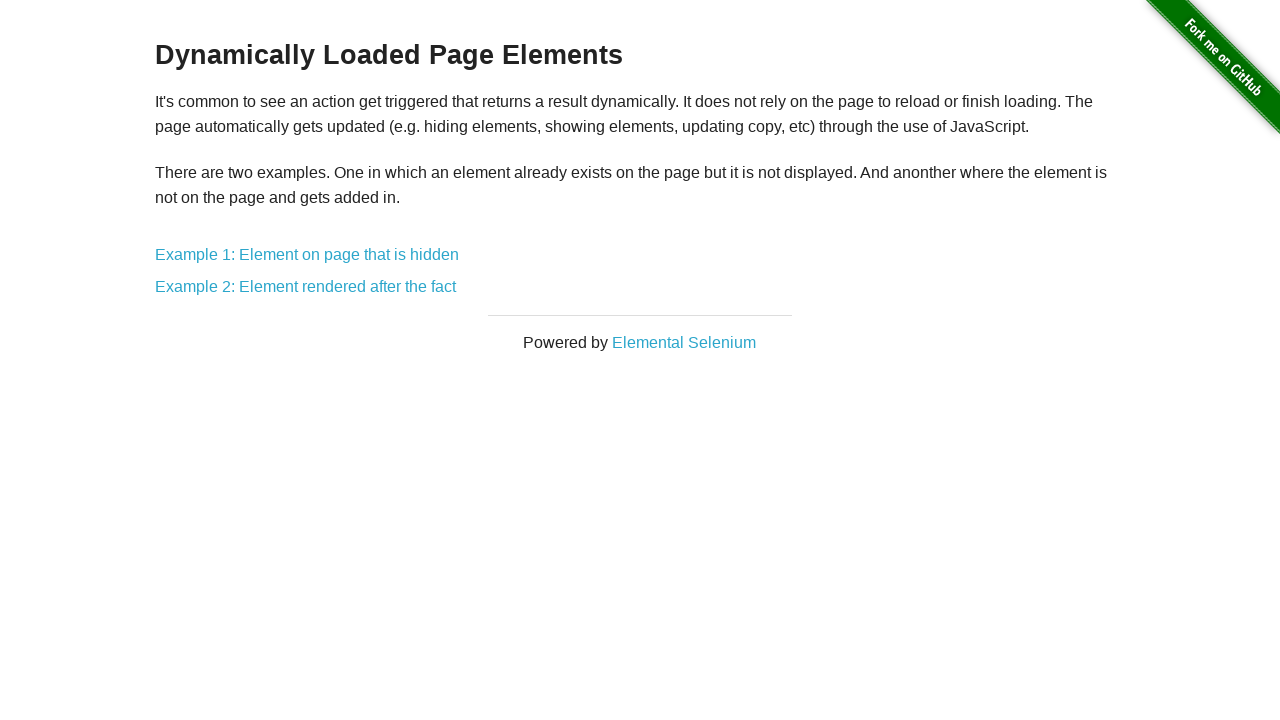

Navigated back again to return to main page
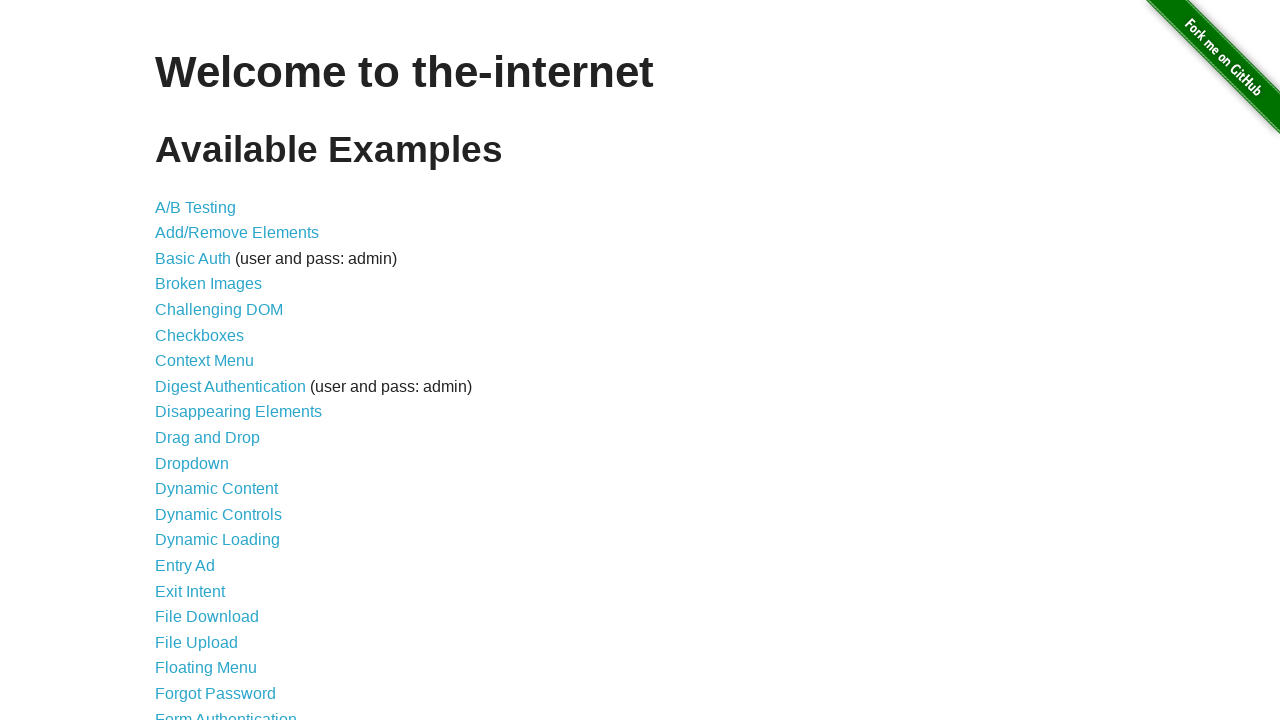

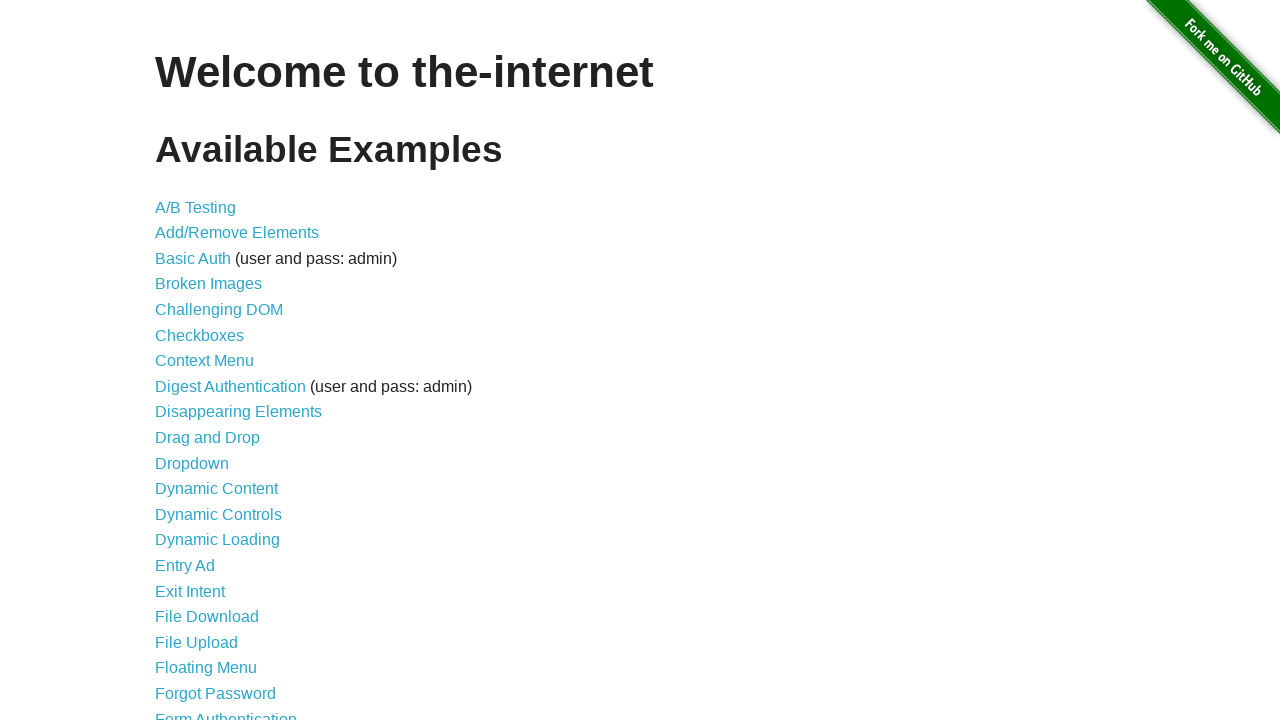